Tests contact form validation by attempting to submit with empty fields to verify required field validation

Starting URL: https://nozzmo.com/recruiting

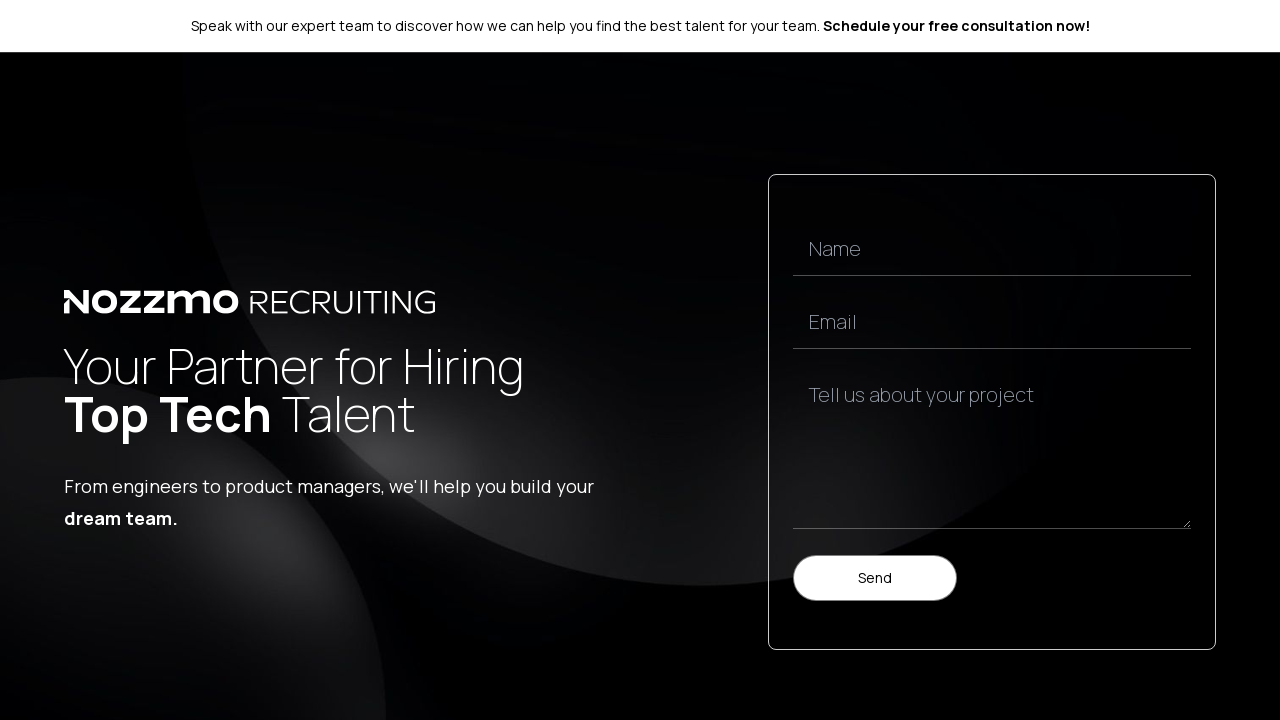

Form element is visible and loaded
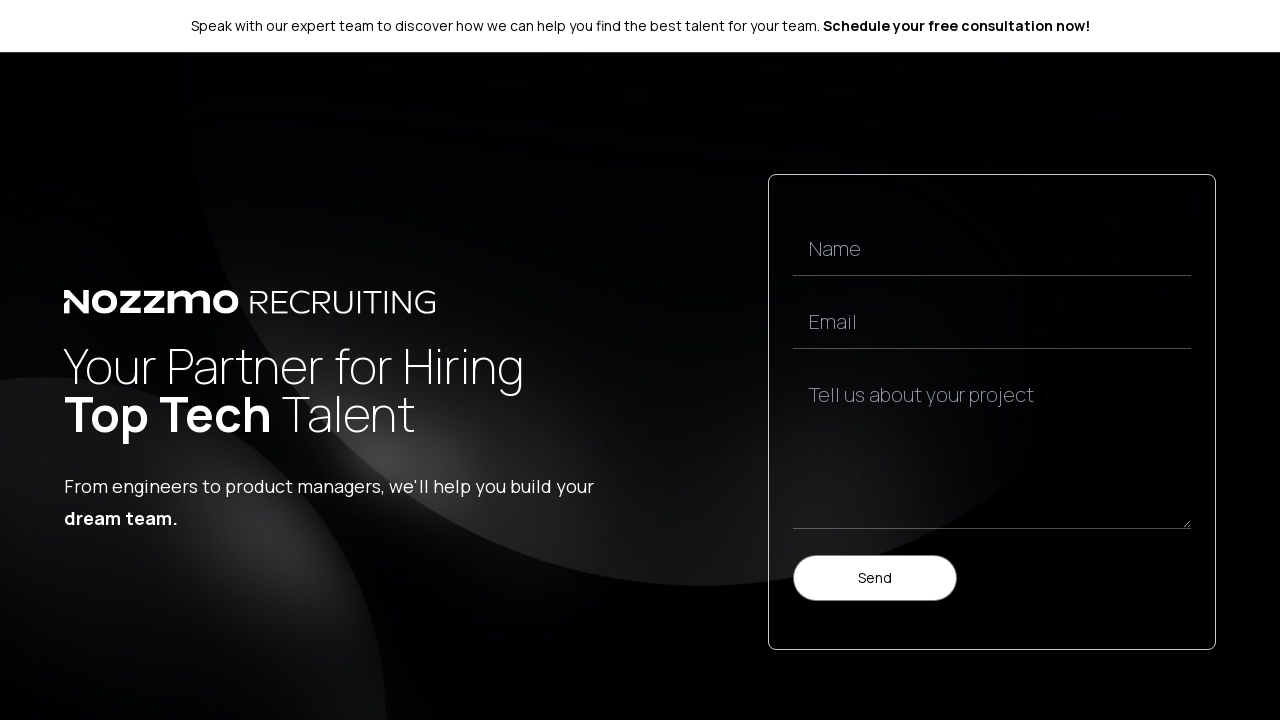

Located submit button in contact form
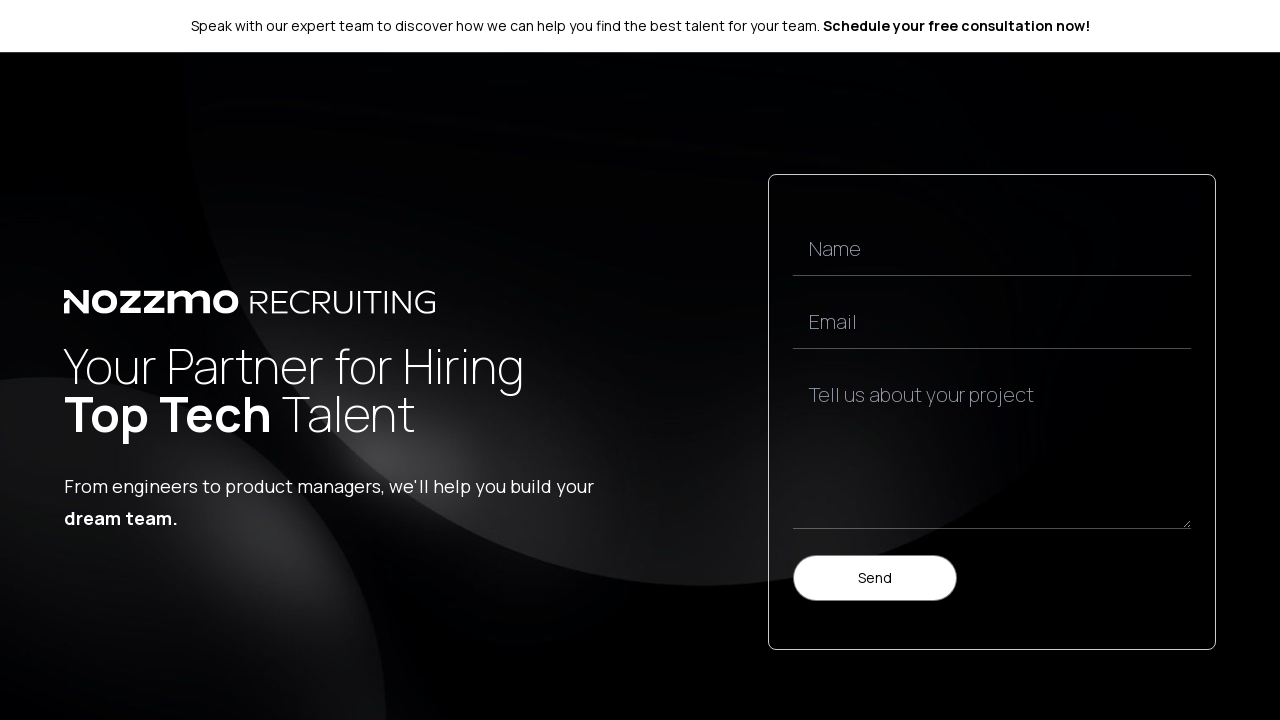

Clicked submit button to attempt empty form submission at (875, 578) on form button[type='submit'], form input[type='submit'], form button:has-text('Env
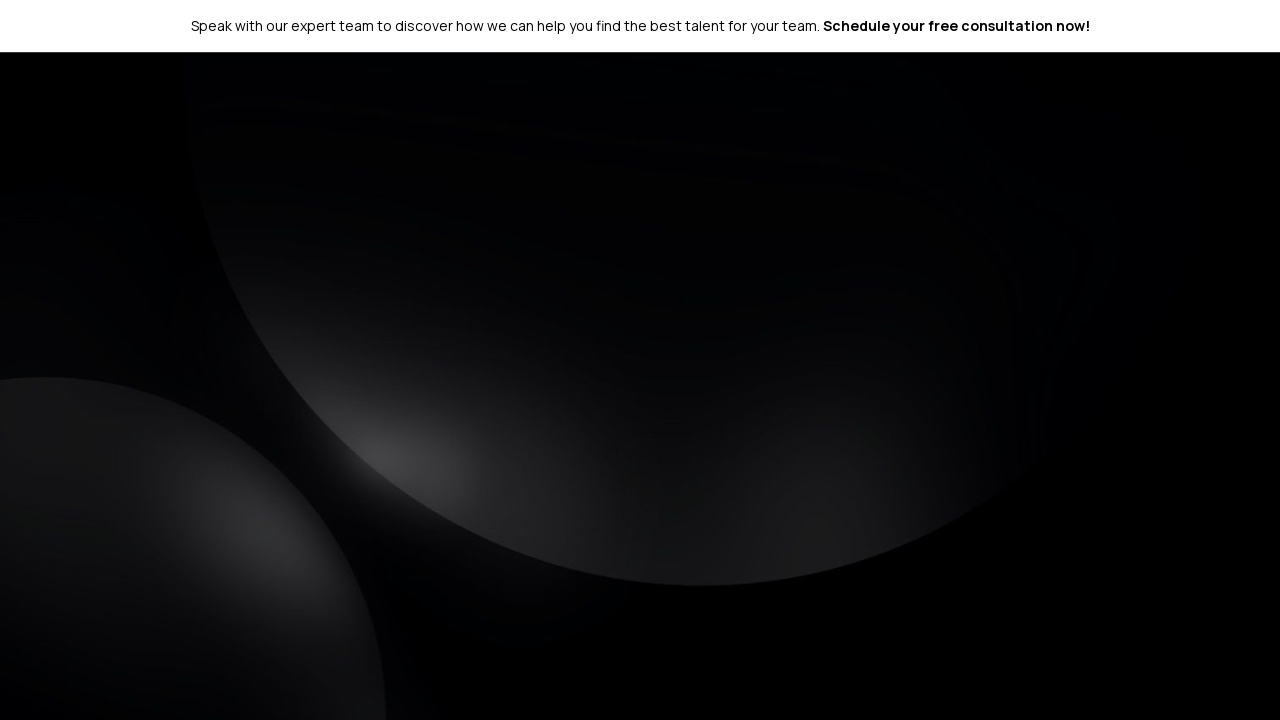

Waited for validation response after empty form submission
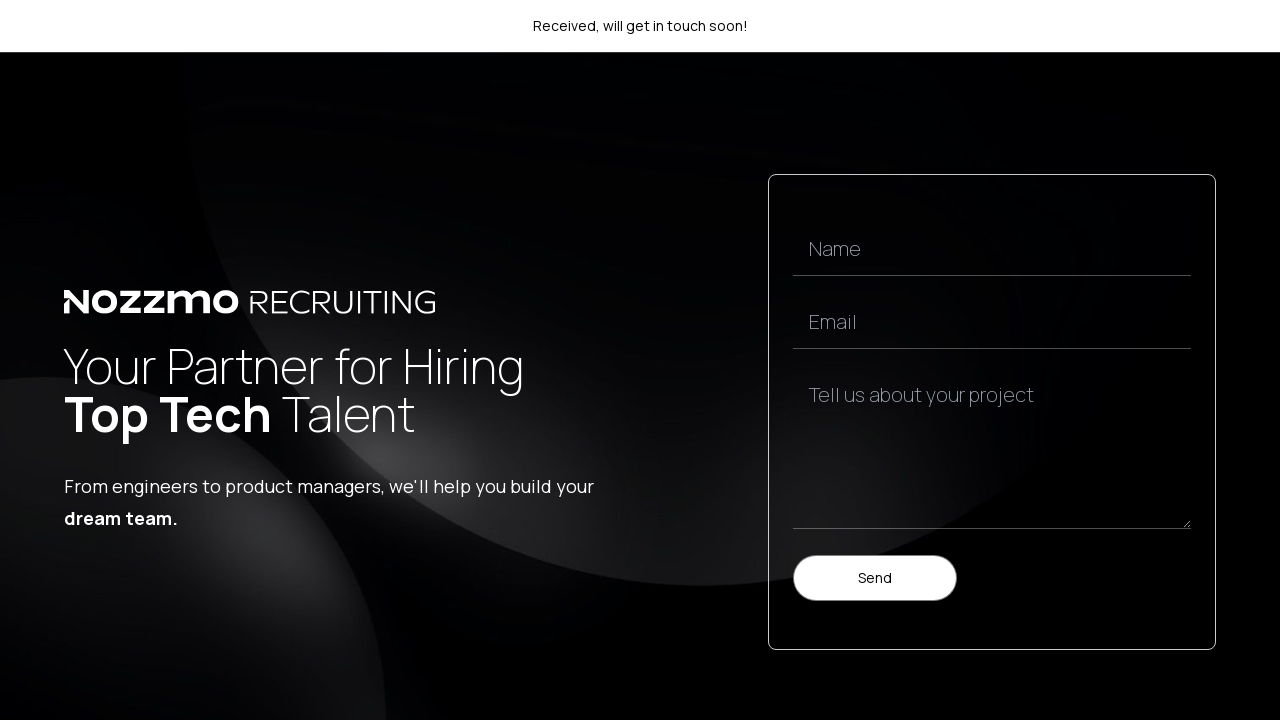

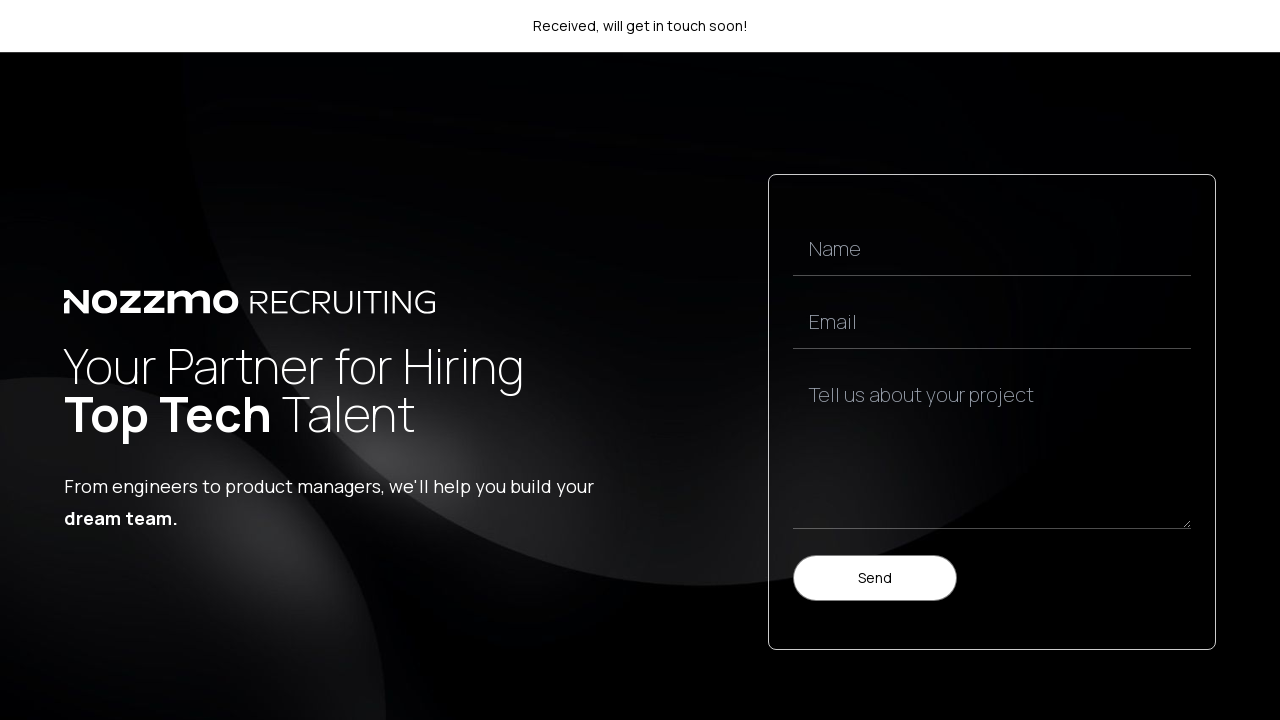